Tests radio button handling by clicking on various radio buttons (hockey, football sports and yellow color) and verifying they become selected on a practice form page.

Starting URL: https://practice.cydeo.com/radio_buttons

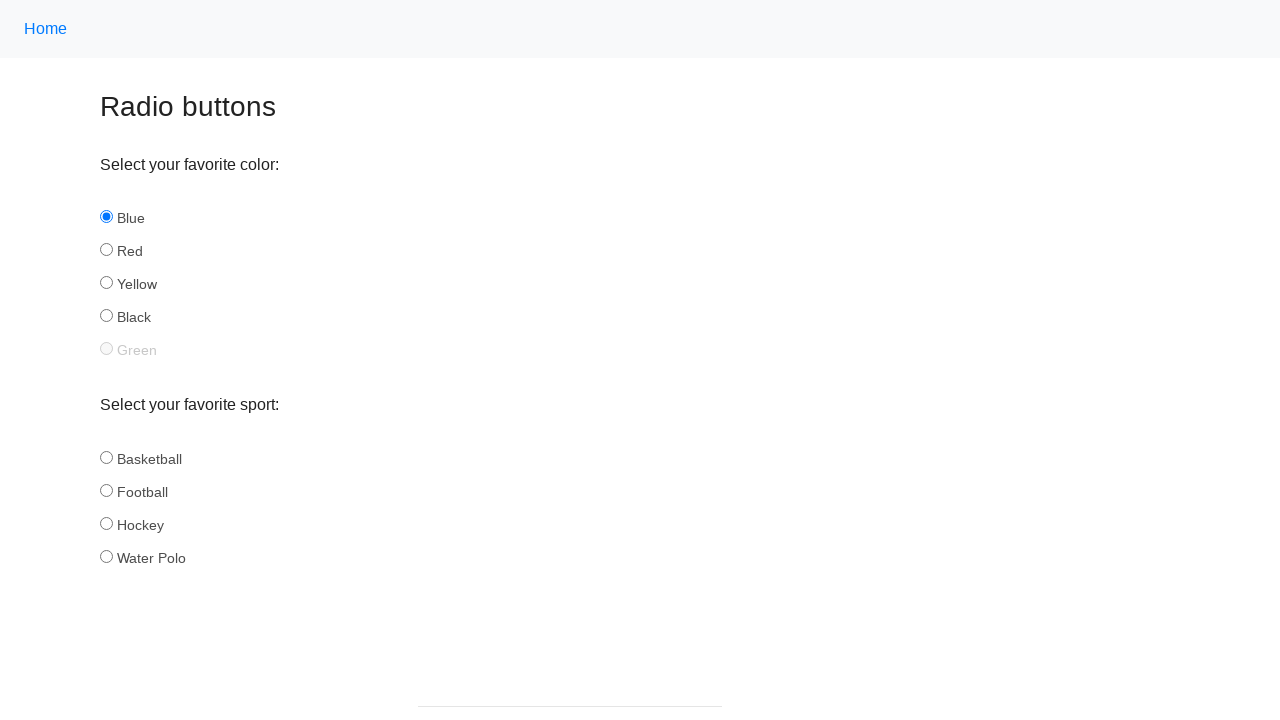

Clicked hockey radio button in sport group at (106, 523) on input[name='sport'][id='hockey']
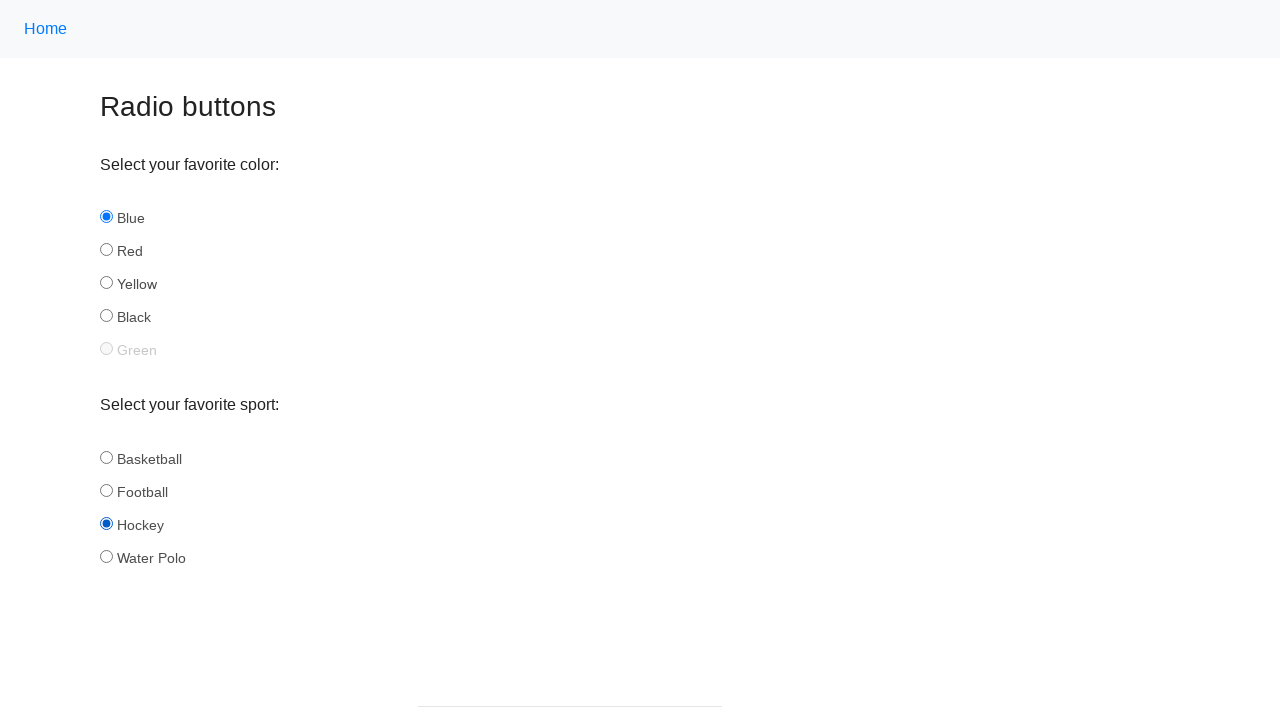

Verified hockey radio button is selected
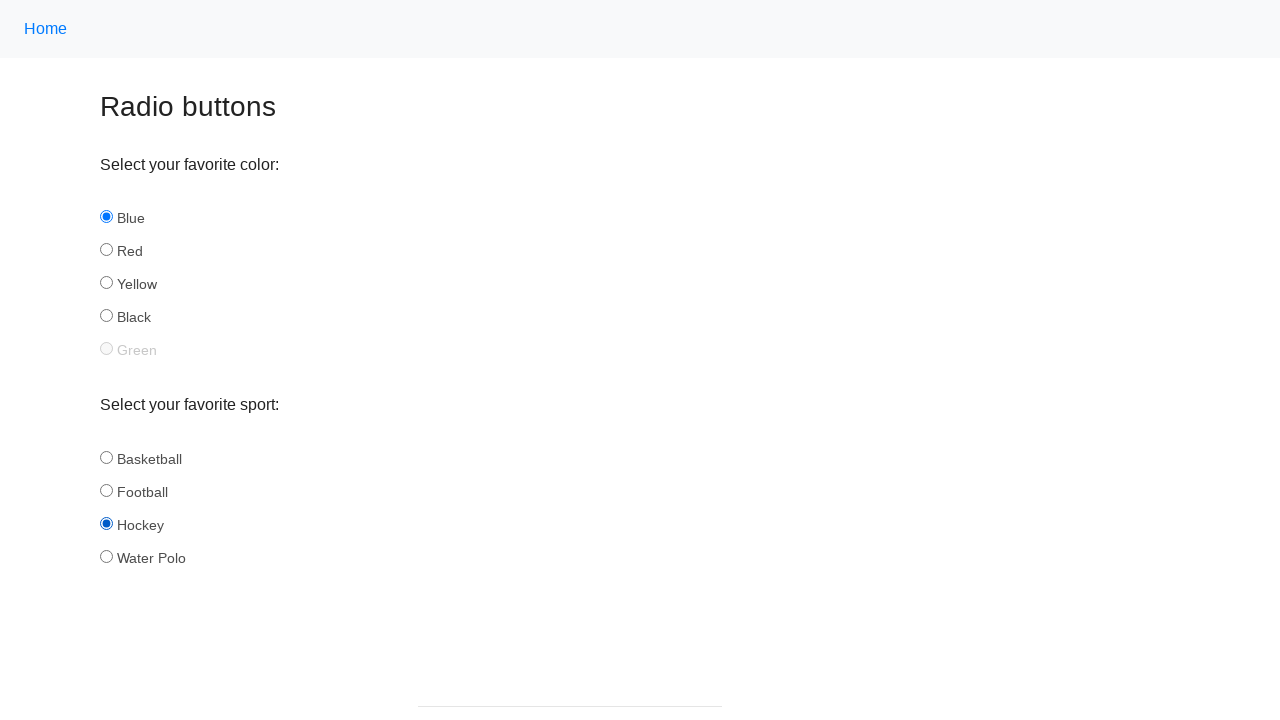

Clicked football radio button in sport group at (106, 490) on input[name='sport'][id='football']
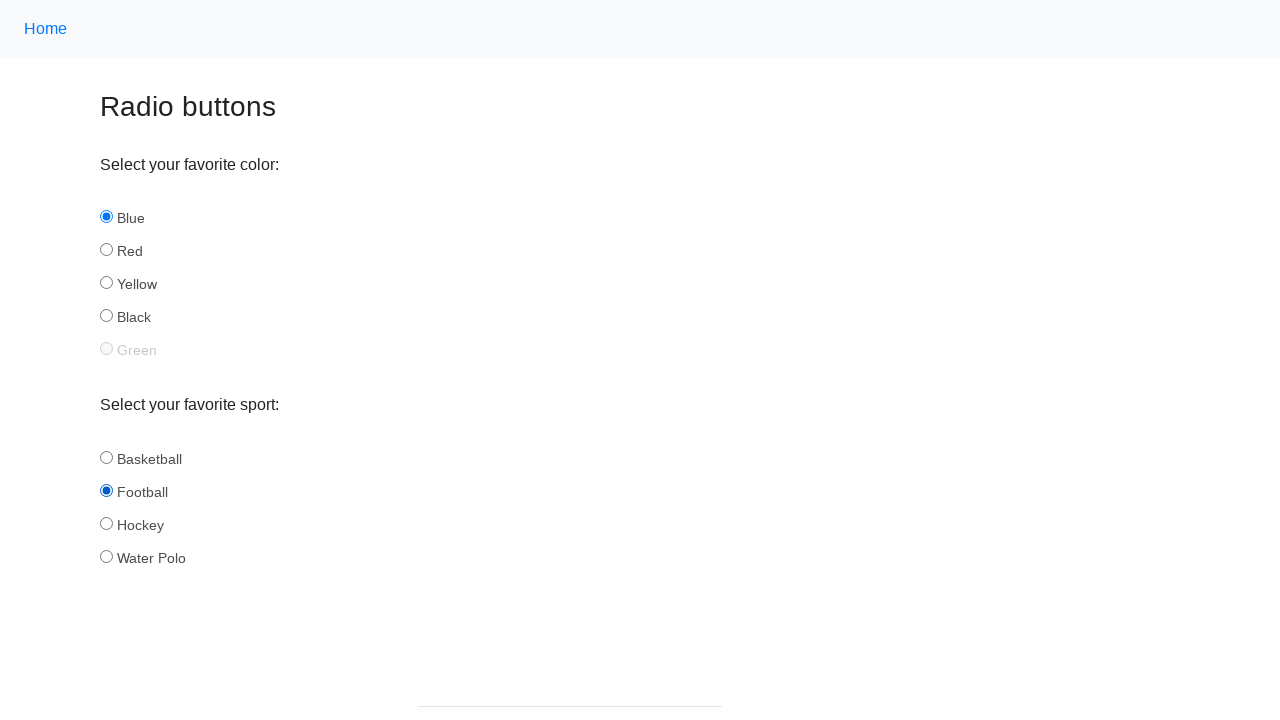

Verified football radio button is selected
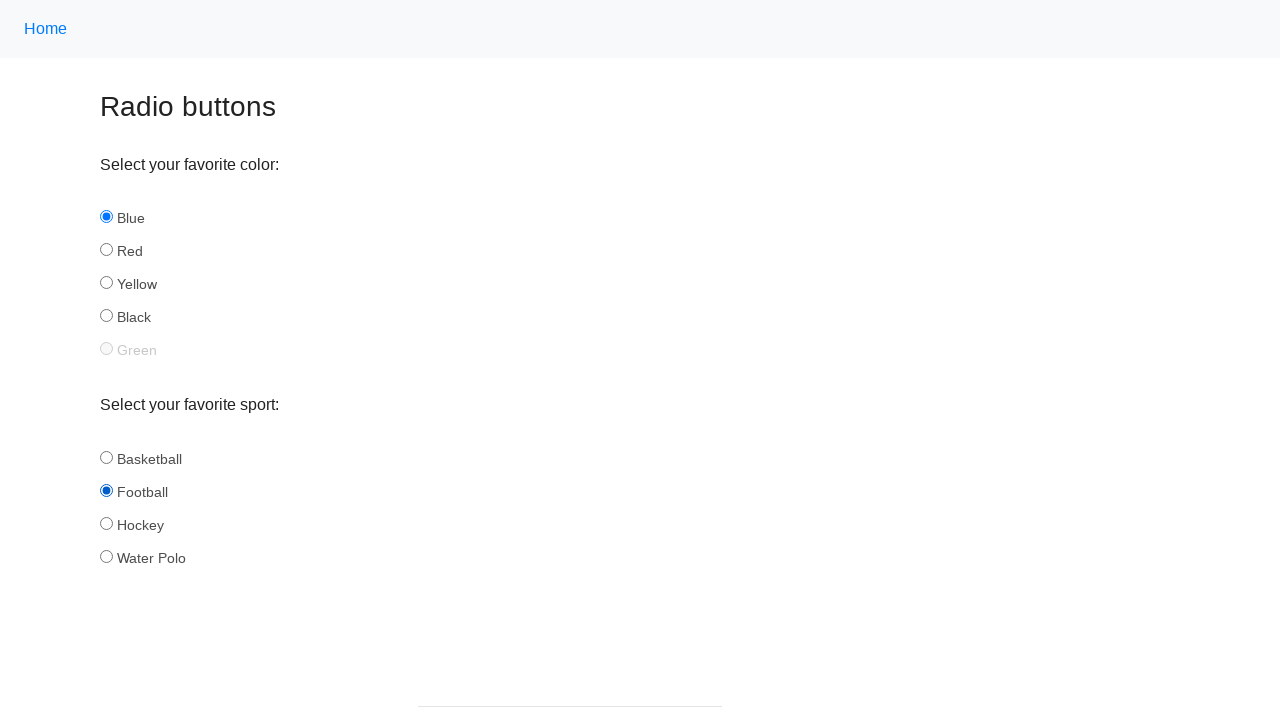

Clicked yellow radio button in color group at (106, 283) on input[name='color'][id='yellow']
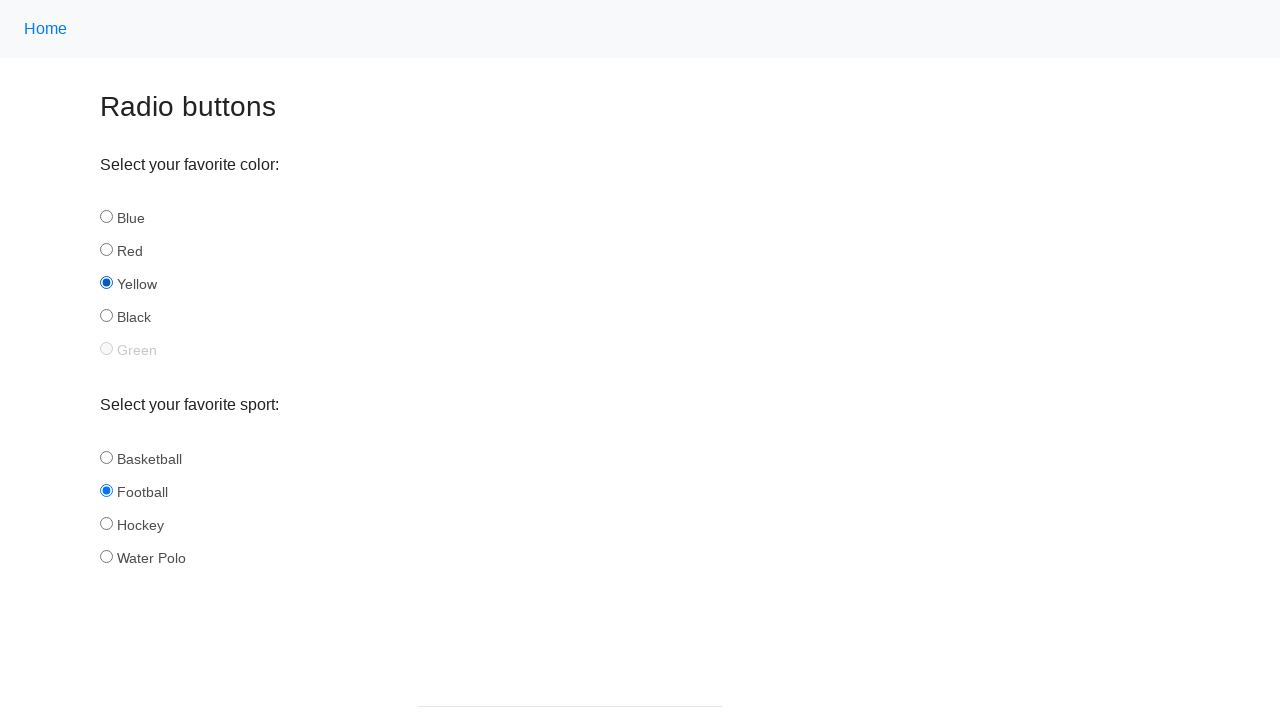

Verified yellow radio button is selected
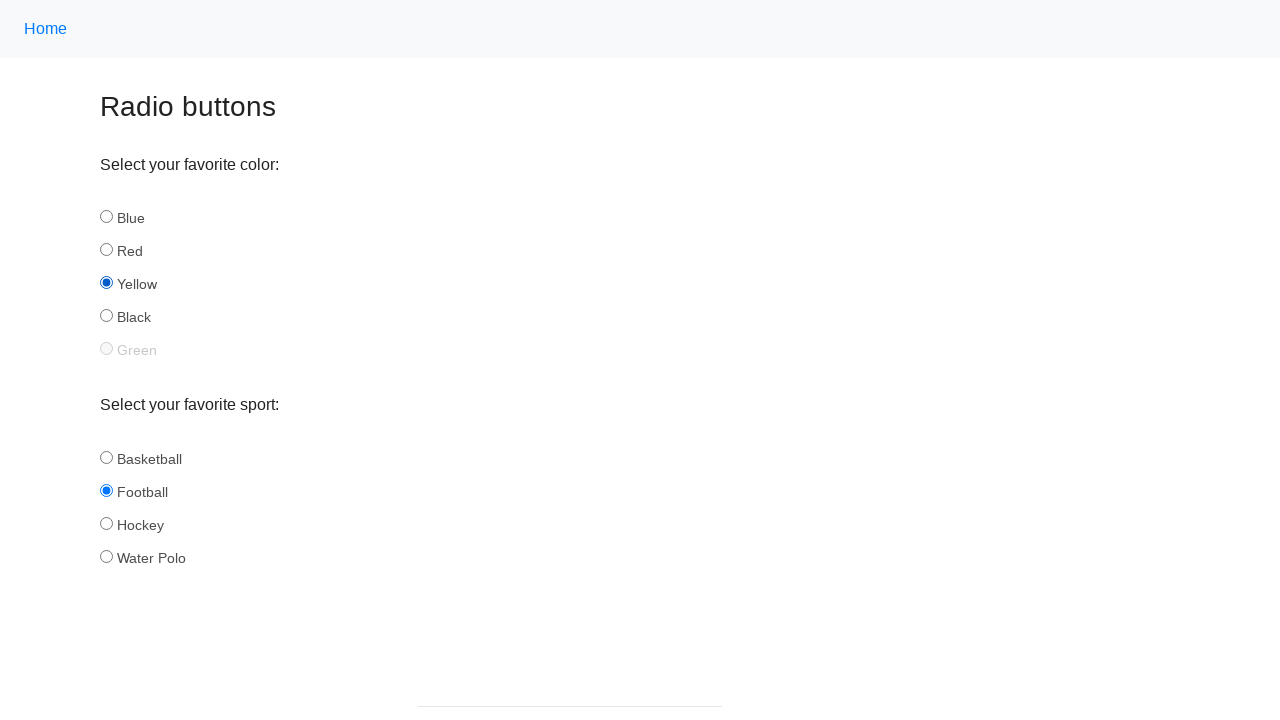

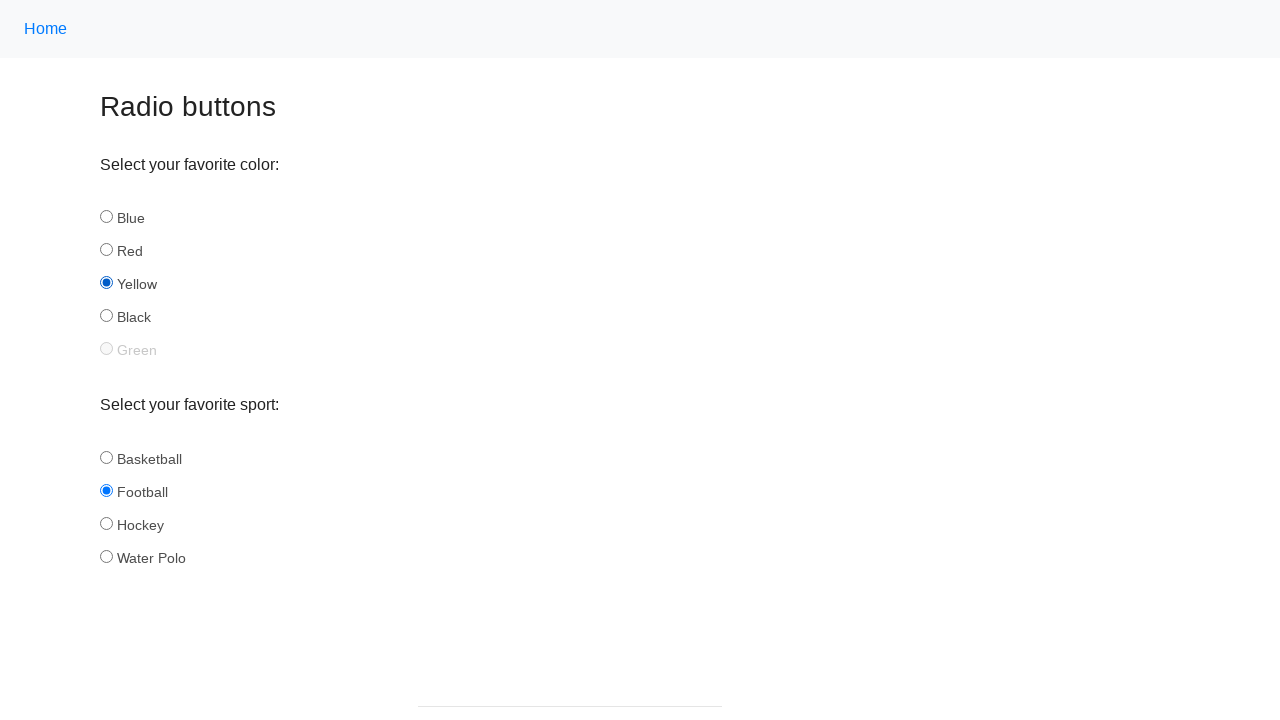